Tests that whitespace is trimmed from edited todo text

Starting URL: https://demo.playwright.dev/todomvc

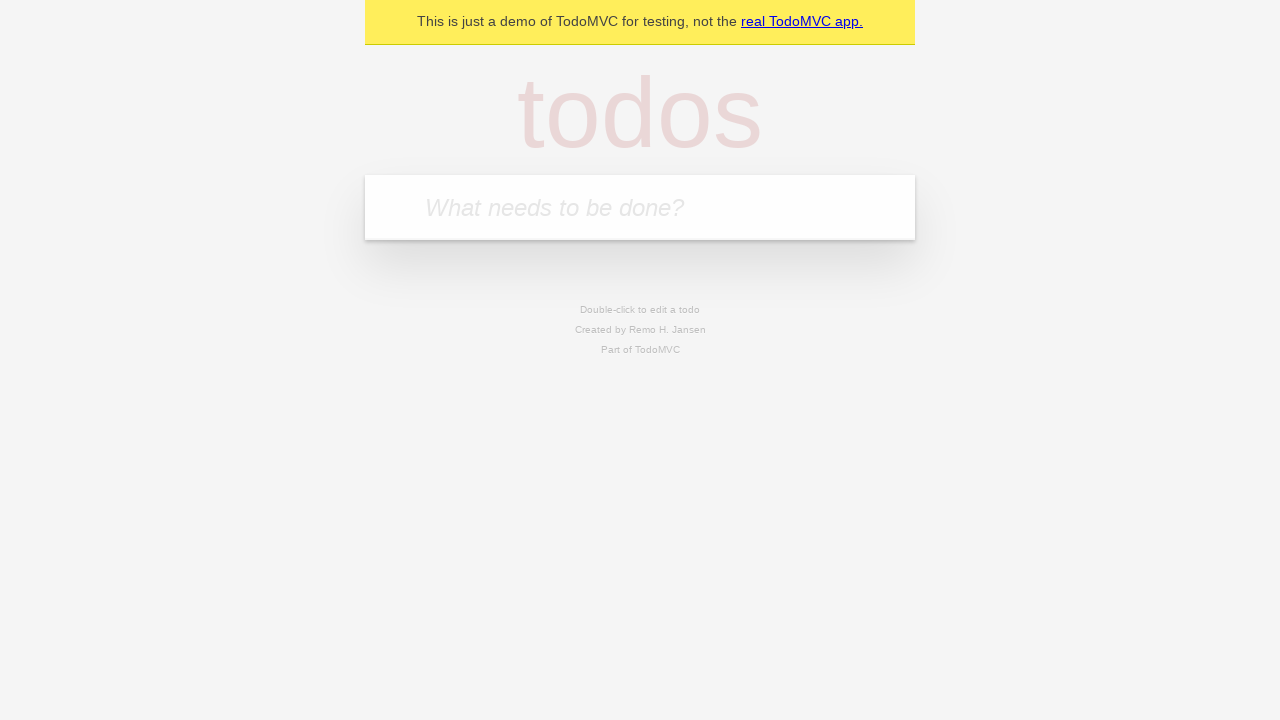

Filled todo input with 'buy some cheese' on internal:attr=[placeholder="What needs to be done?"i]
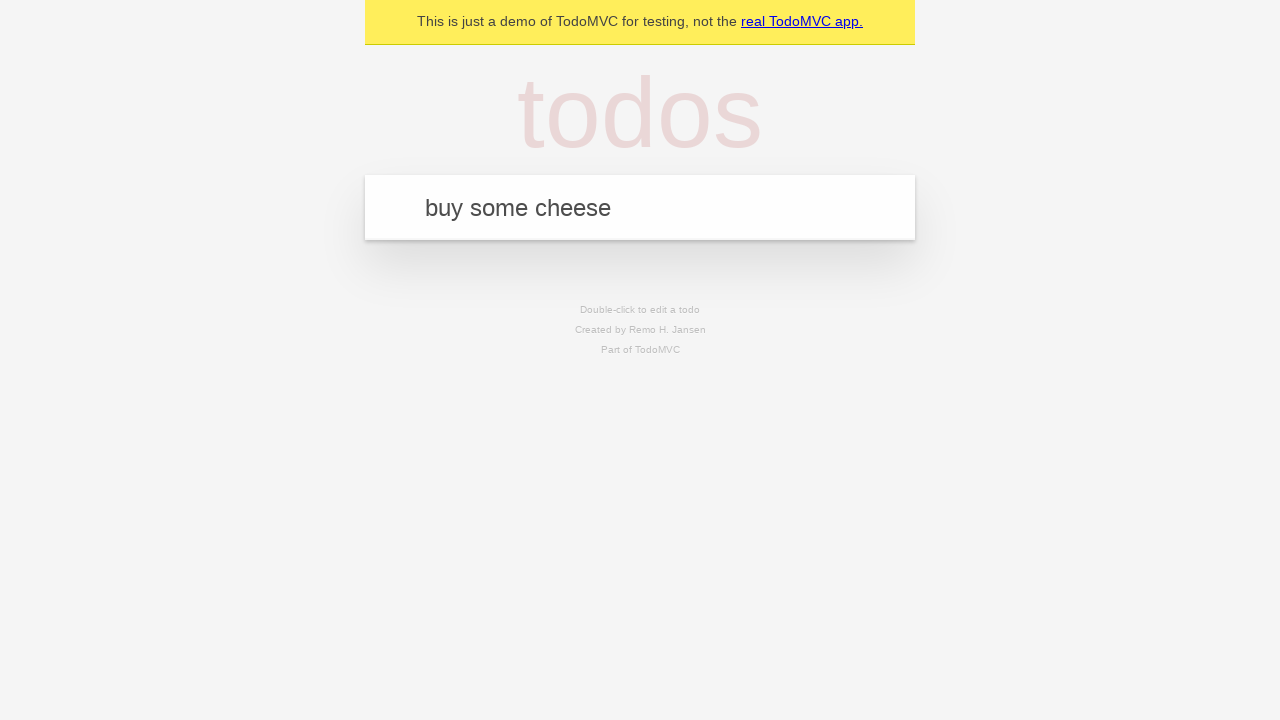

Pressed Enter to create first todo on internal:attr=[placeholder="What needs to be done?"i]
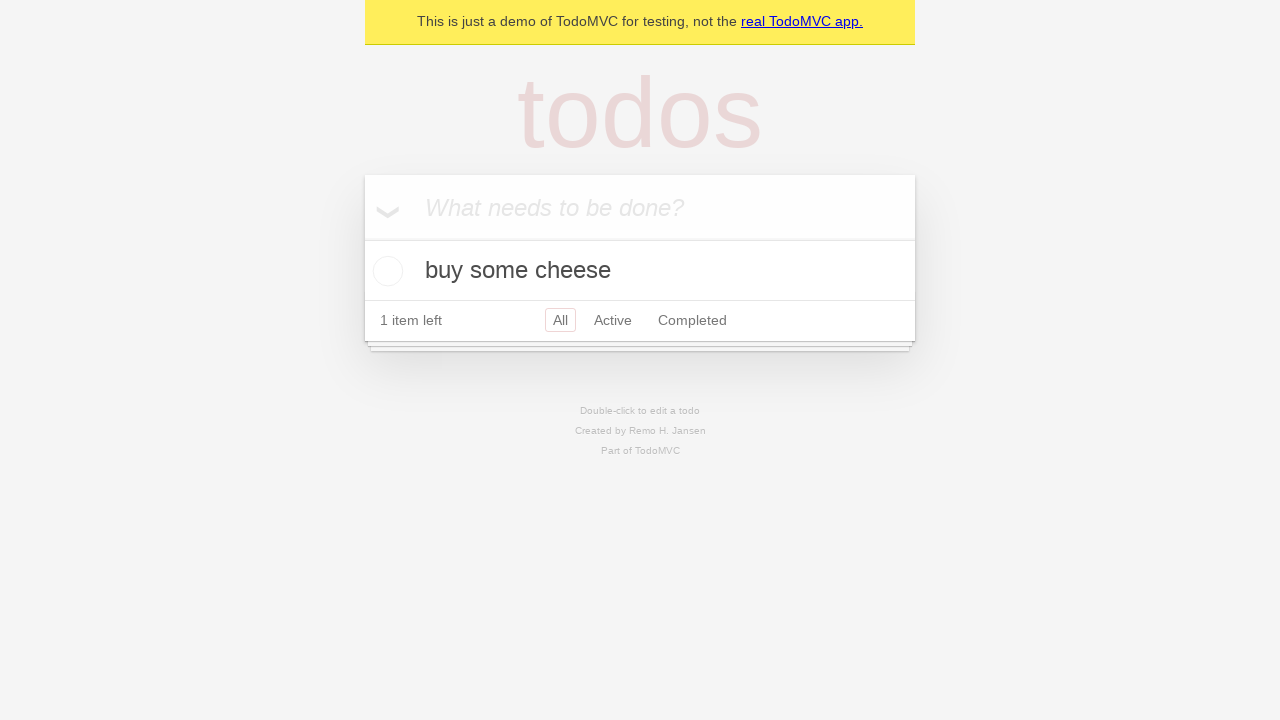

Filled todo input with 'feed the cat' on internal:attr=[placeholder="What needs to be done?"i]
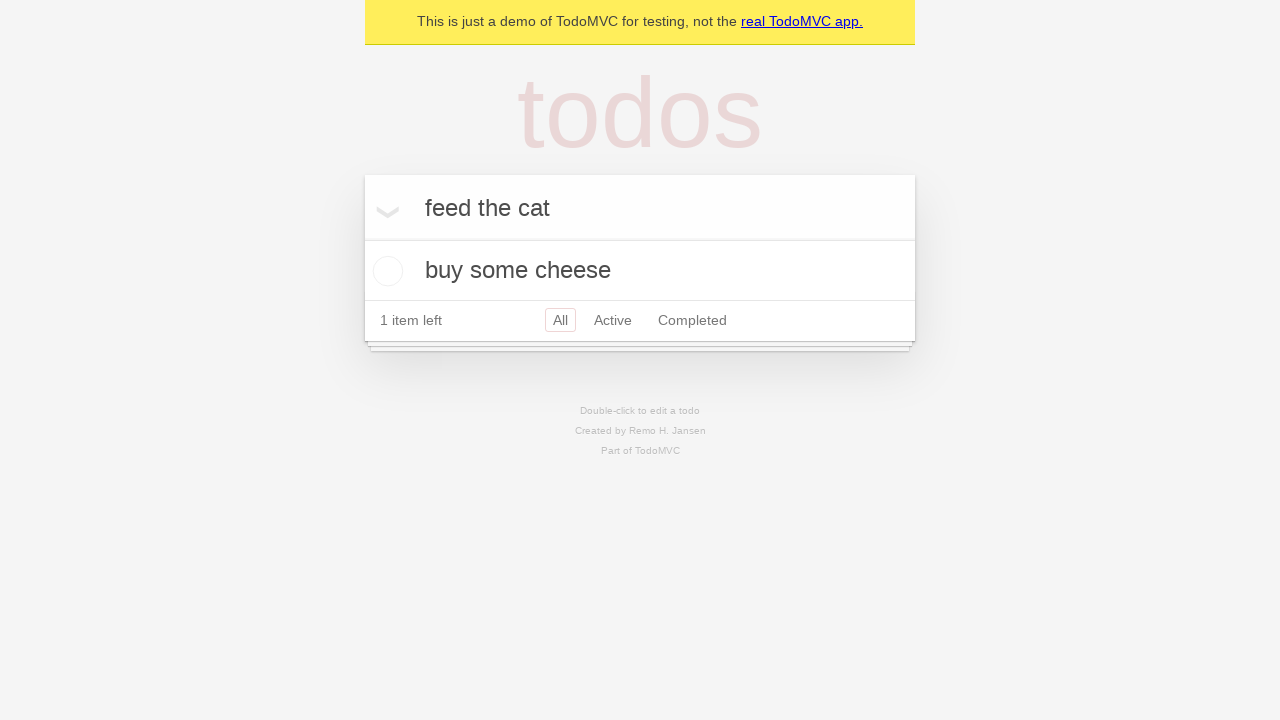

Pressed Enter to create second todo on internal:attr=[placeholder="What needs to be done?"i]
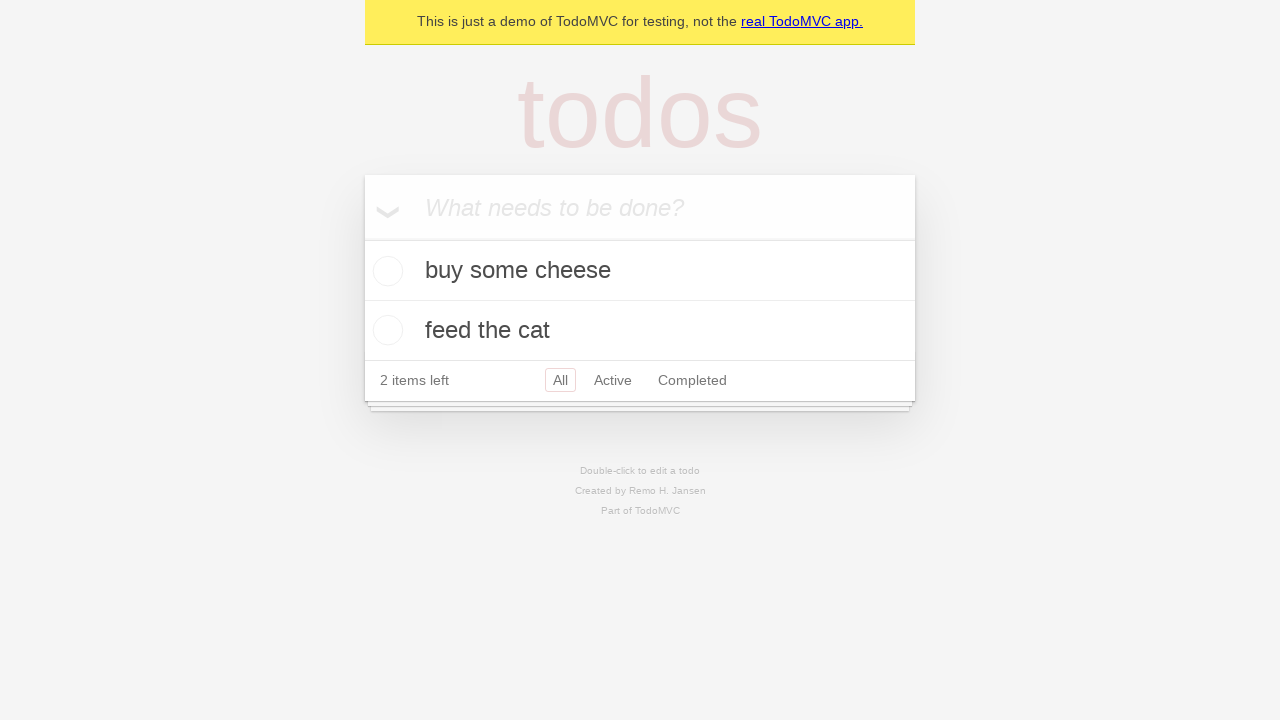

Filled todo input with 'book a doctors appointment' on internal:attr=[placeholder="What needs to be done?"i]
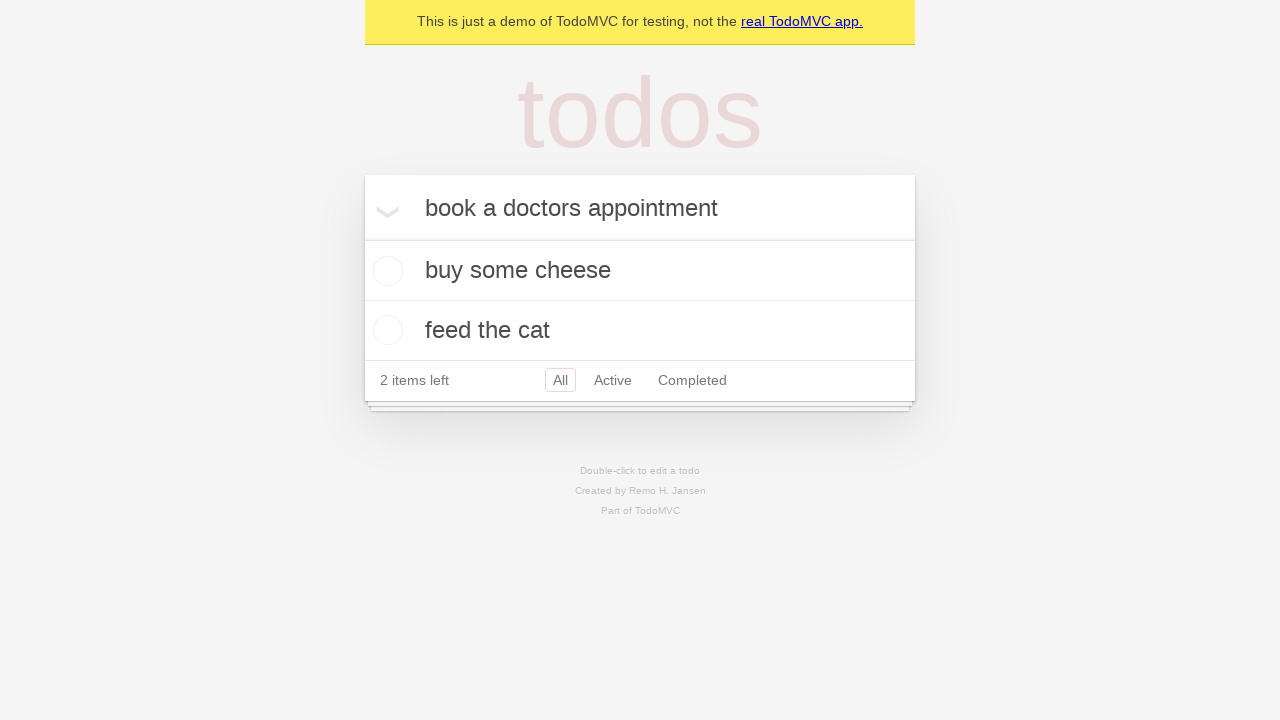

Pressed Enter to create third todo on internal:attr=[placeholder="What needs to be done?"i]
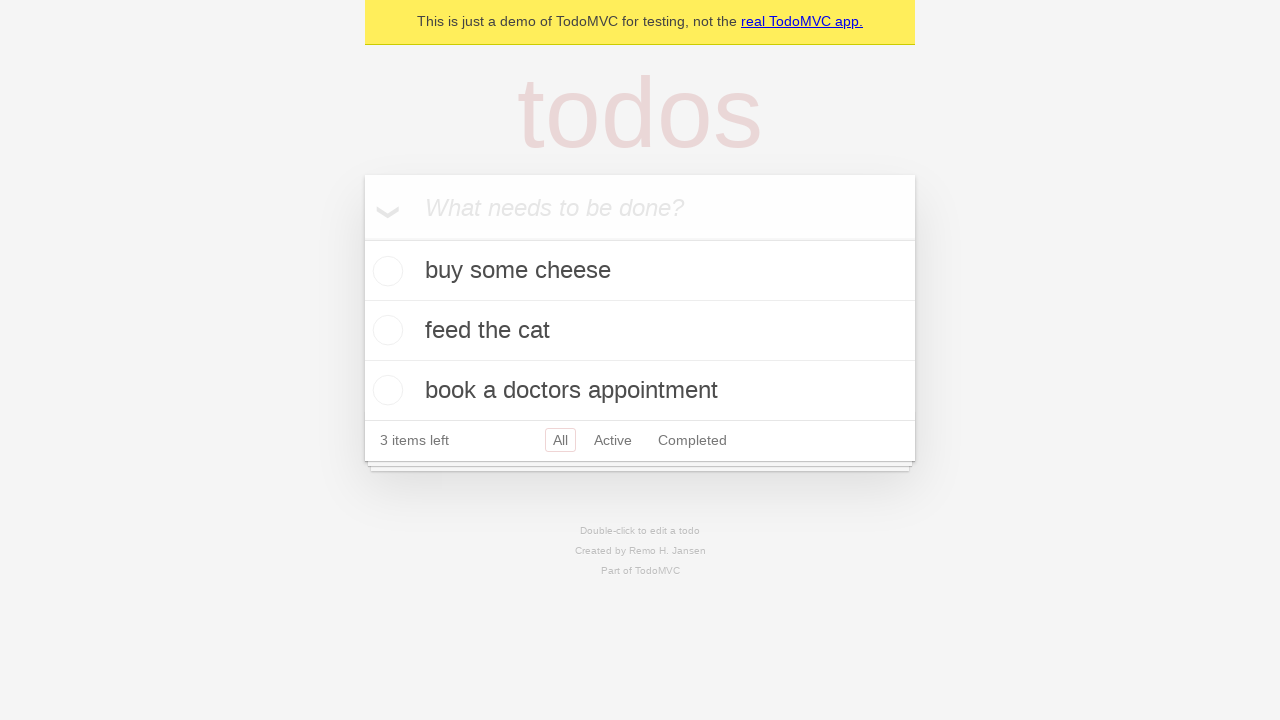

Double-clicked second todo item to enter edit mode at (640, 331) on internal:testid=[data-testid="todo-item"s] >> nth=1
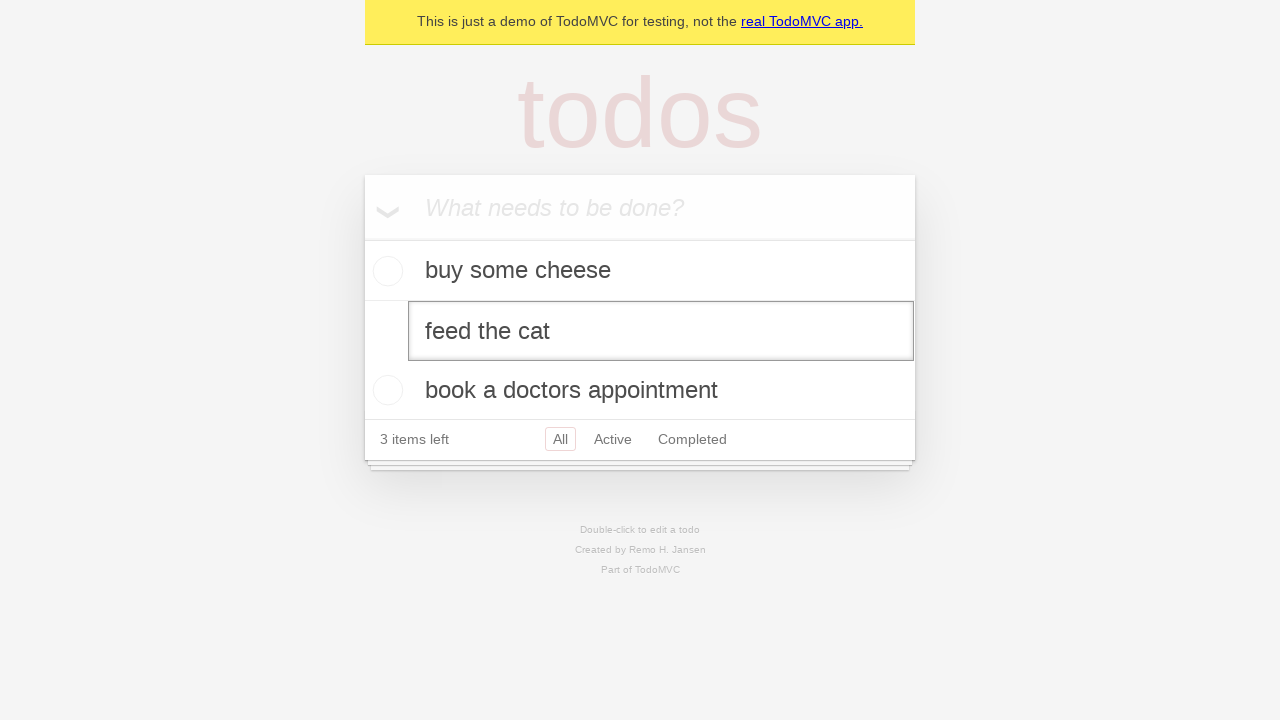

Filled todo text with whitespace: '    buy some sausages    ' on internal:testid=[data-testid="todo-item"s] >> nth=1 >> internal:role=textbox[nam
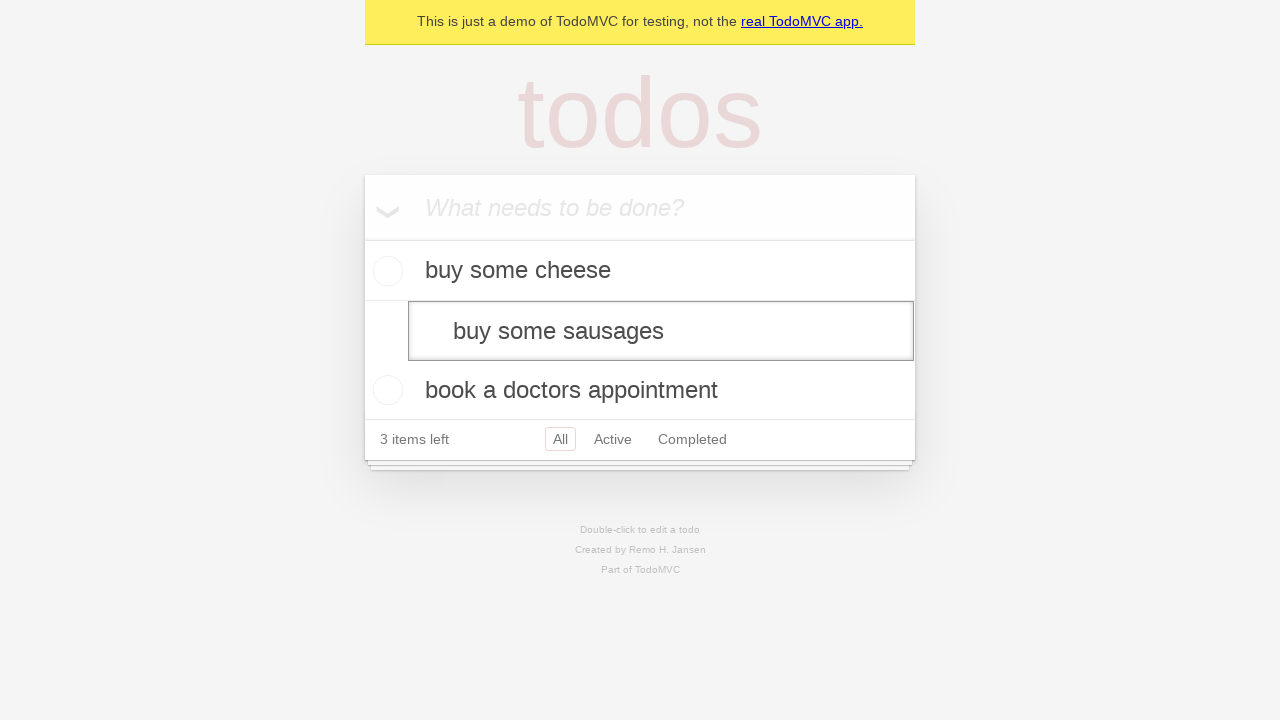

Pressed Enter to confirm edit and verify whitespace is trimmed on internal:testid=[data-testid="todo-item"s] >> nth=1 >> internal:role=textbox[nam
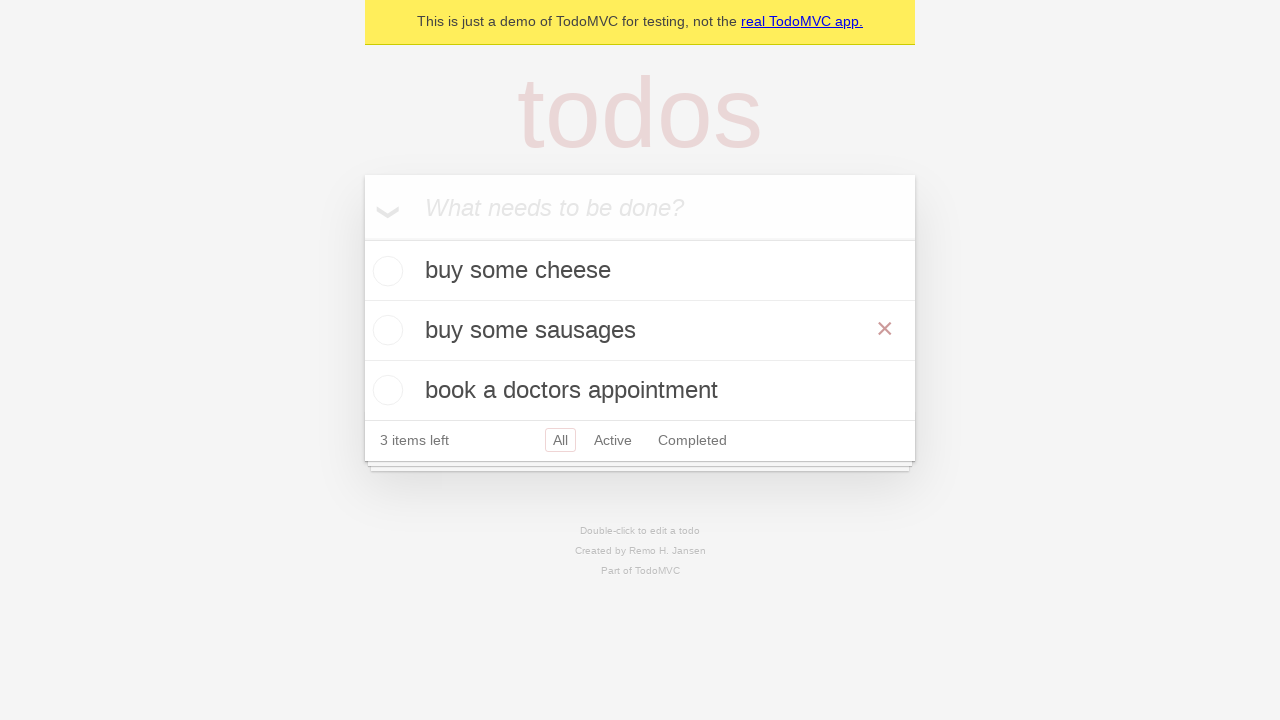

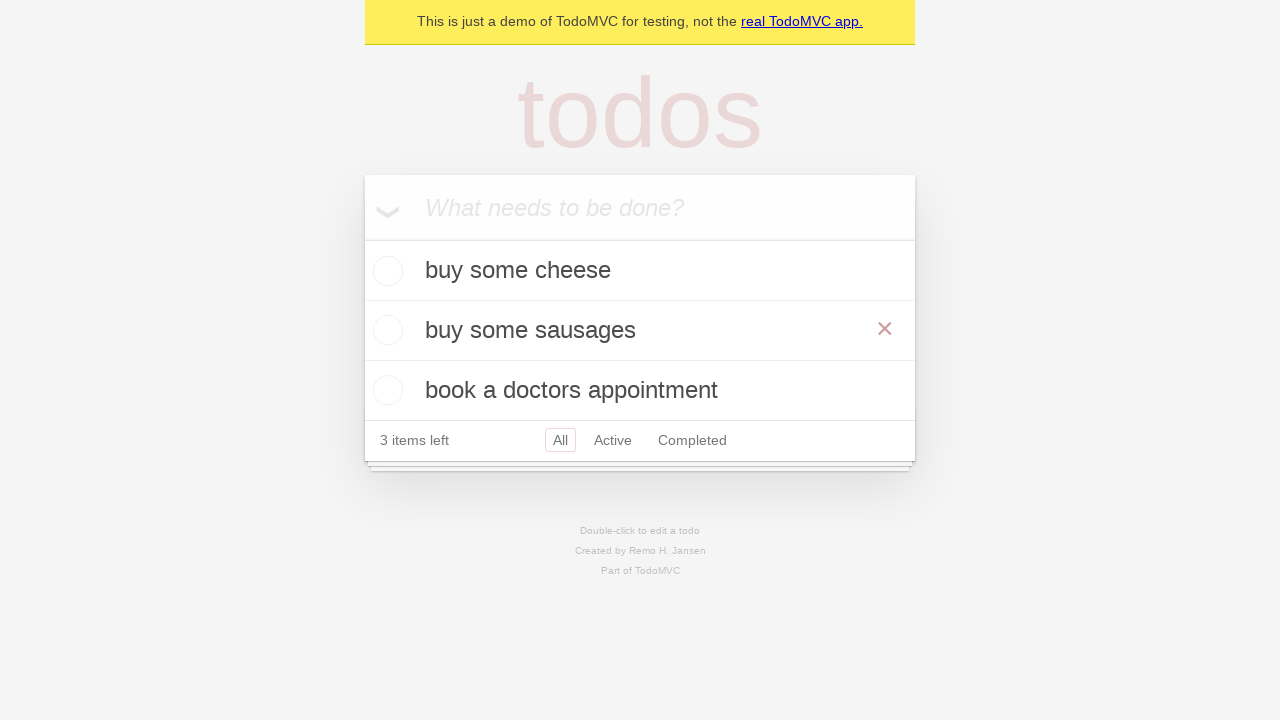